Tests alert handling functionality by entering a name in a text field, triggering an alert, and accepting it

Starting URL: https://rahulshettyacademy.com/AutomationPractice/

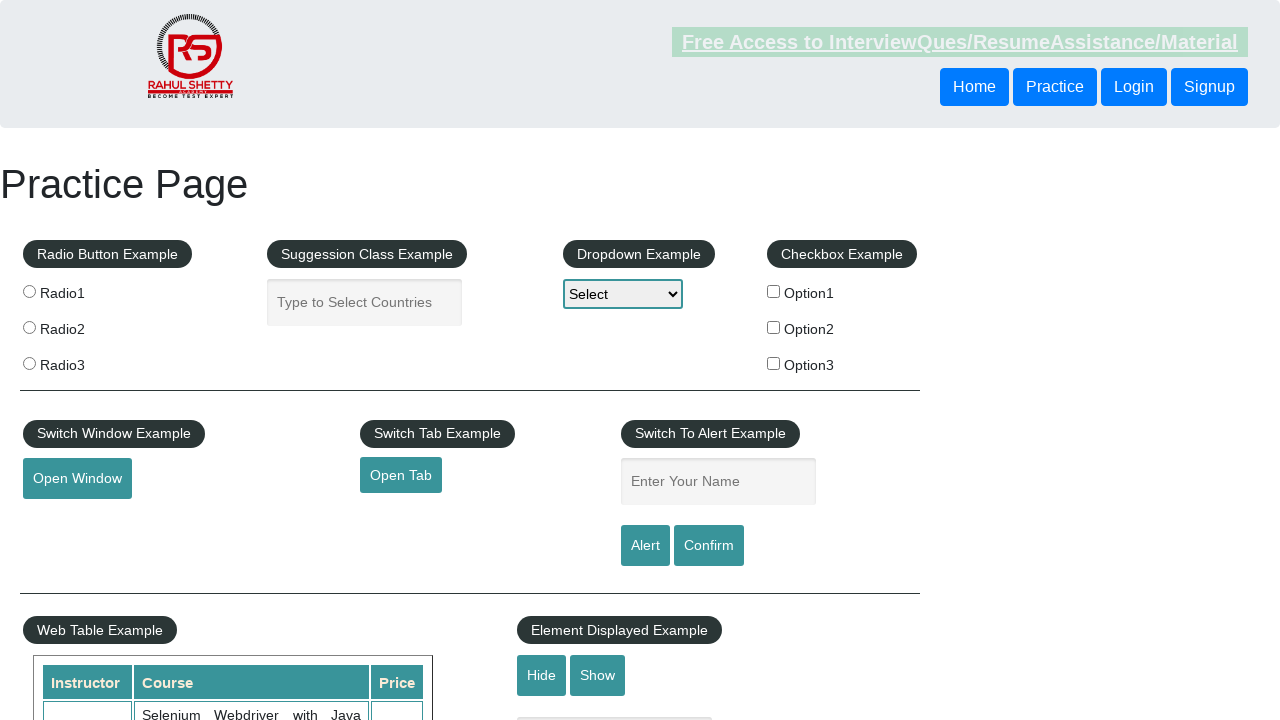

Entered 'Shubham' in the name text field on #name
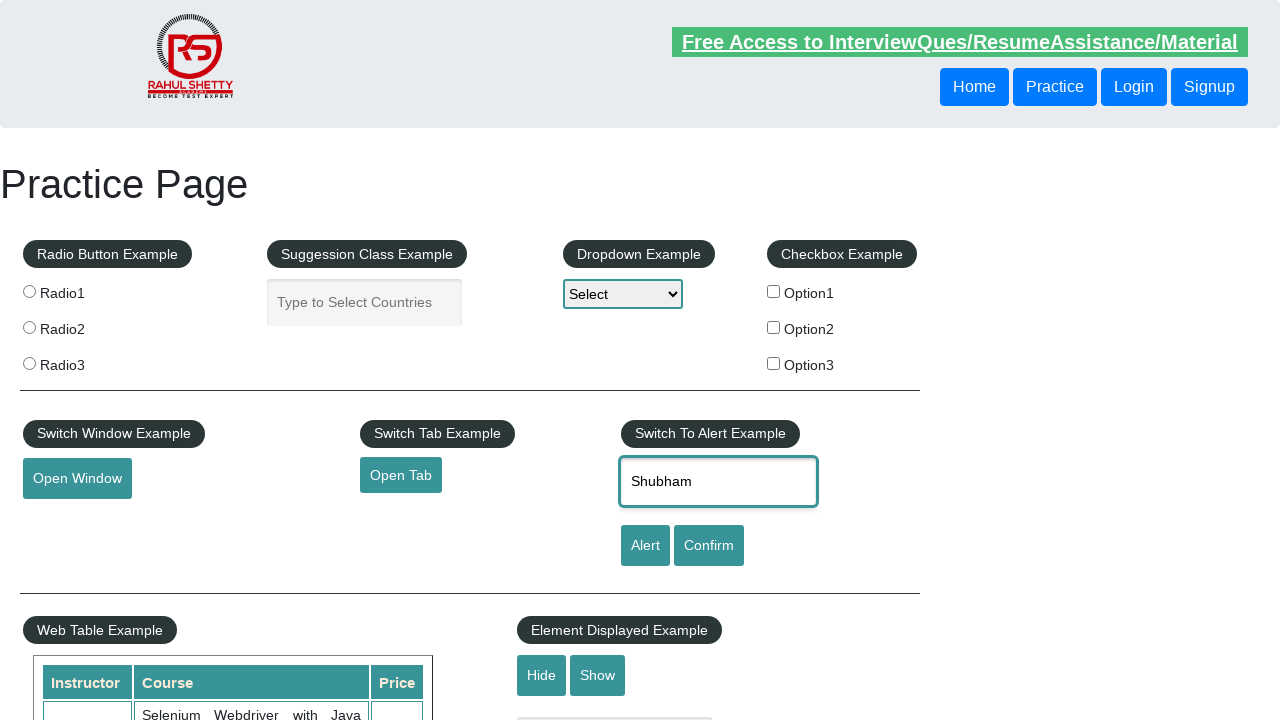

Clicked the alert button to trigger alert dialog at (645, 546) on #alertbtn
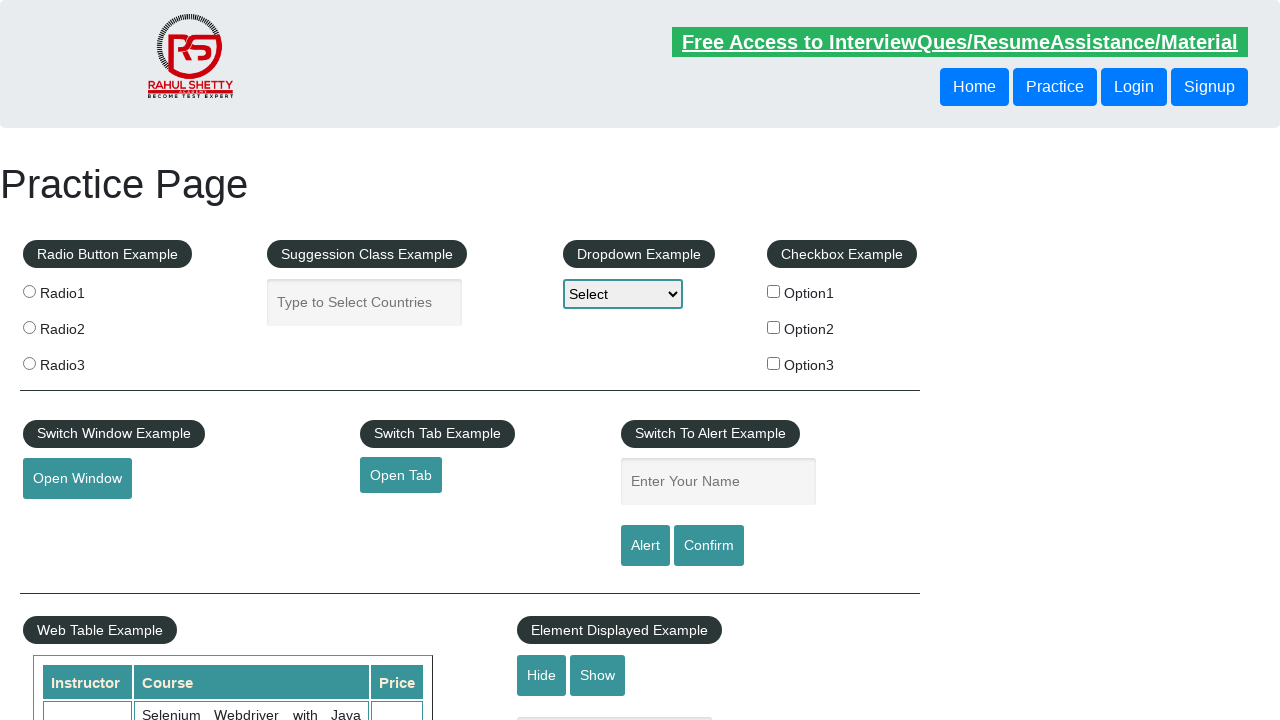

Set up alert handler to accept the dialog
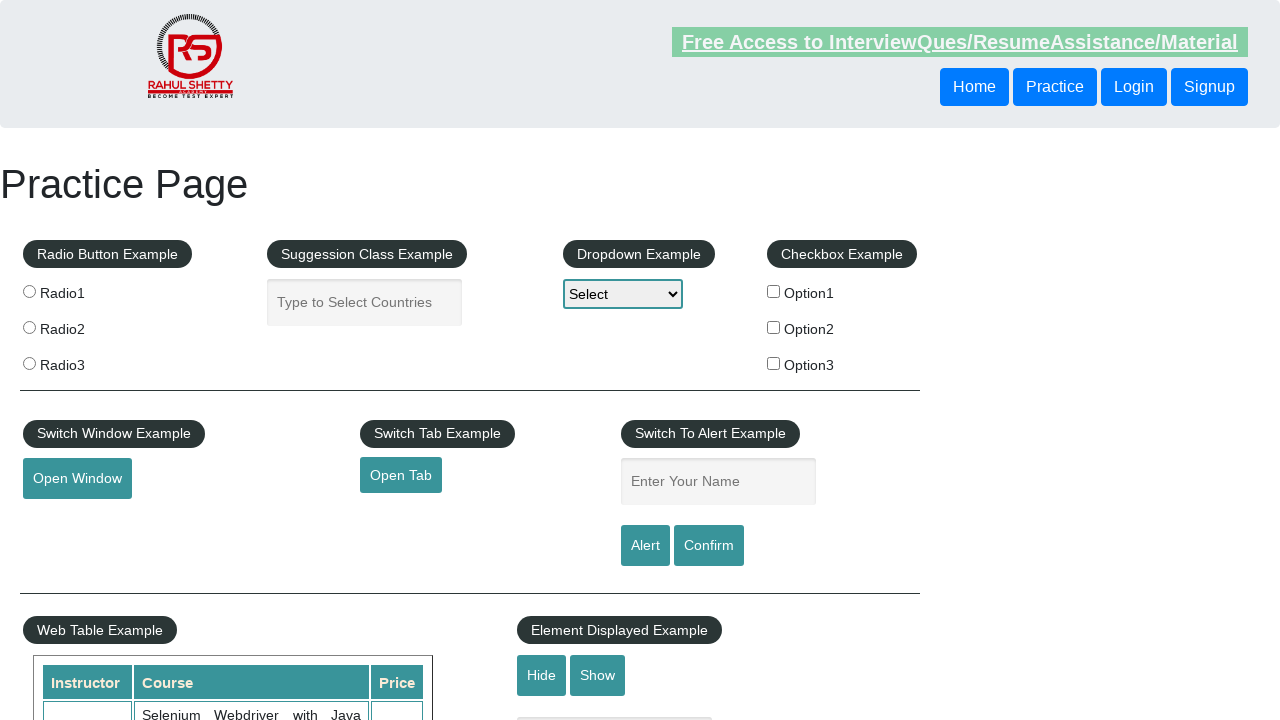

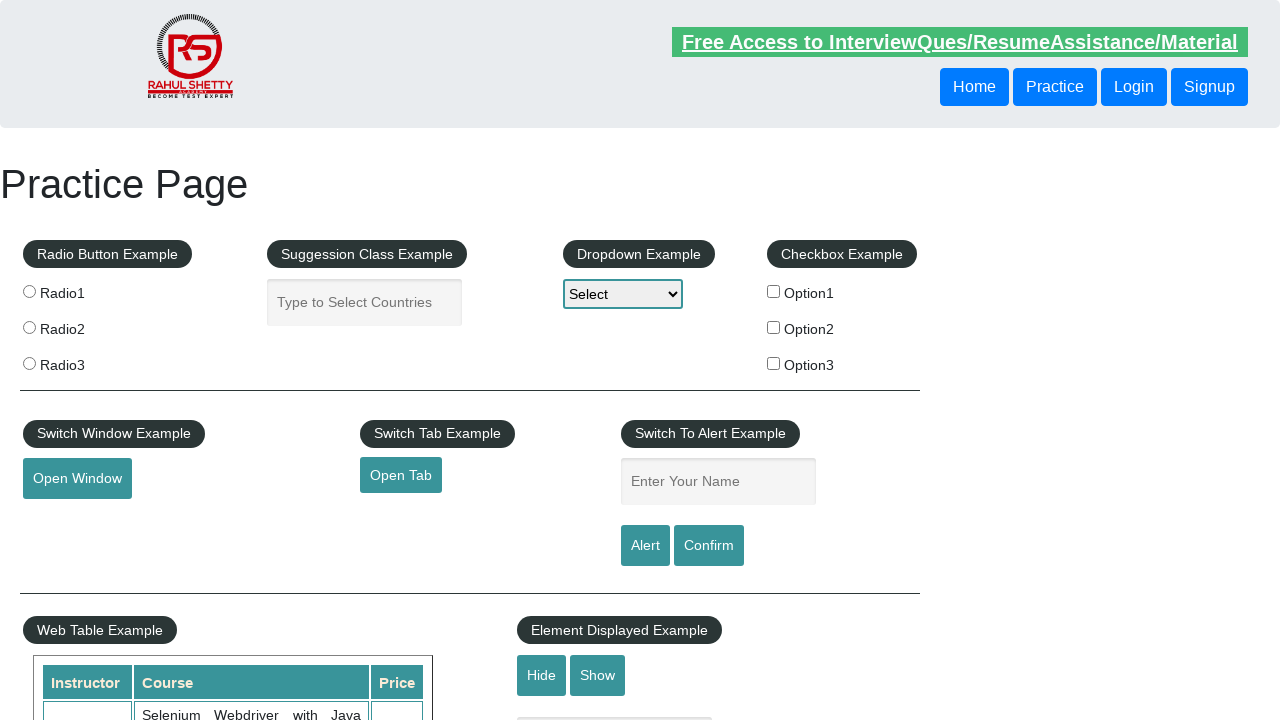